Tests window handling functionality by clicking a link that opens a new window and verifying the new window contains expected text

Starting URL: https://the-internet.herokuapp.com/windows

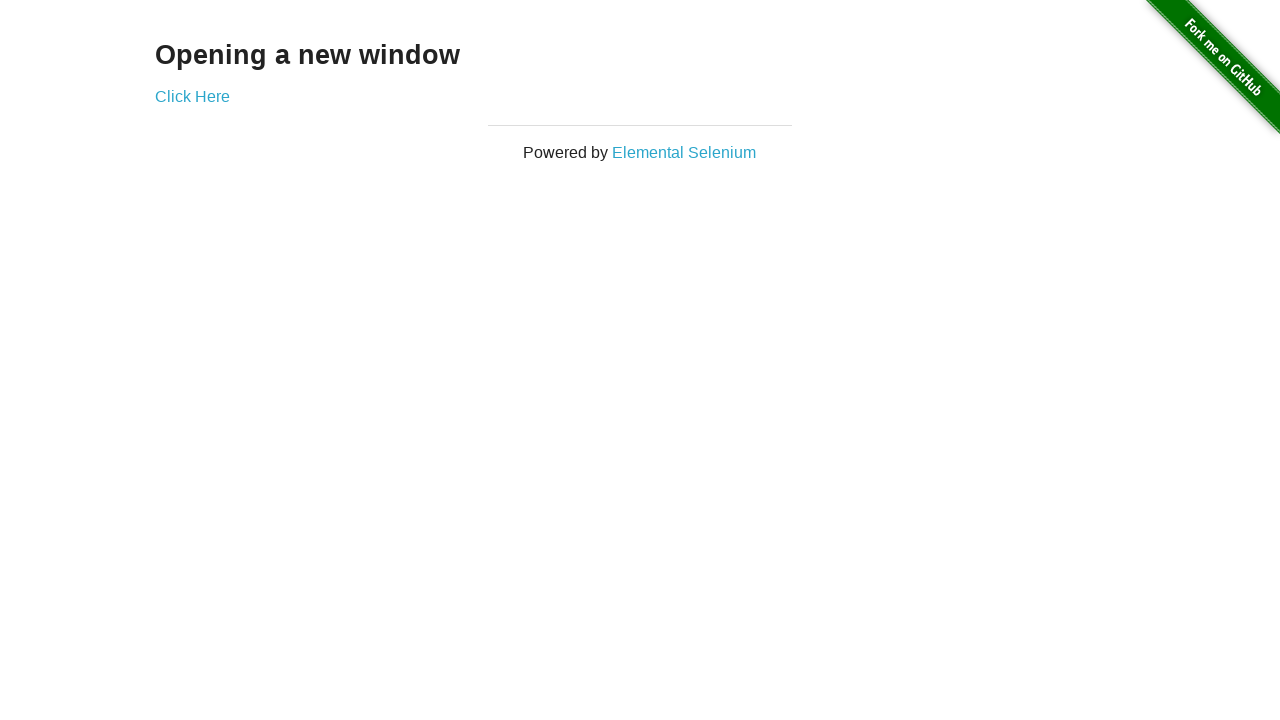

Clicked 'Click Here' link to open new window at (192, 96) on a:text('Click Here')
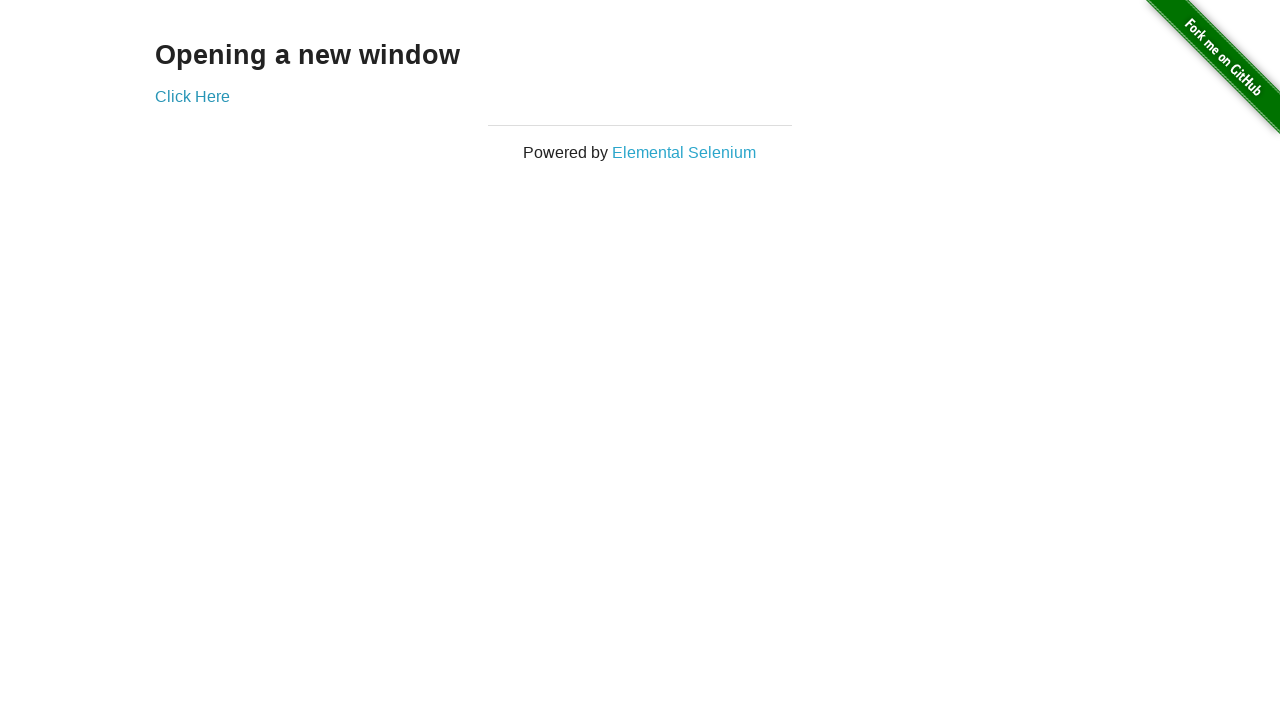

New window opened and captured
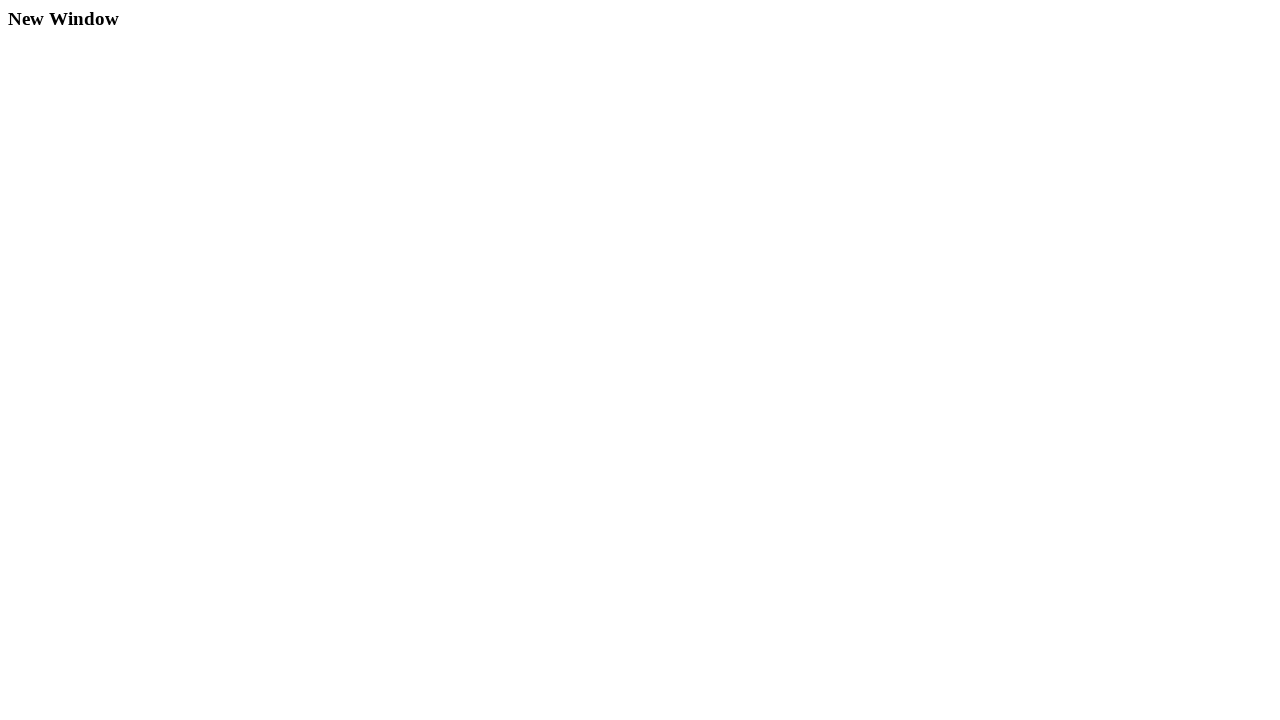

New window finished loading
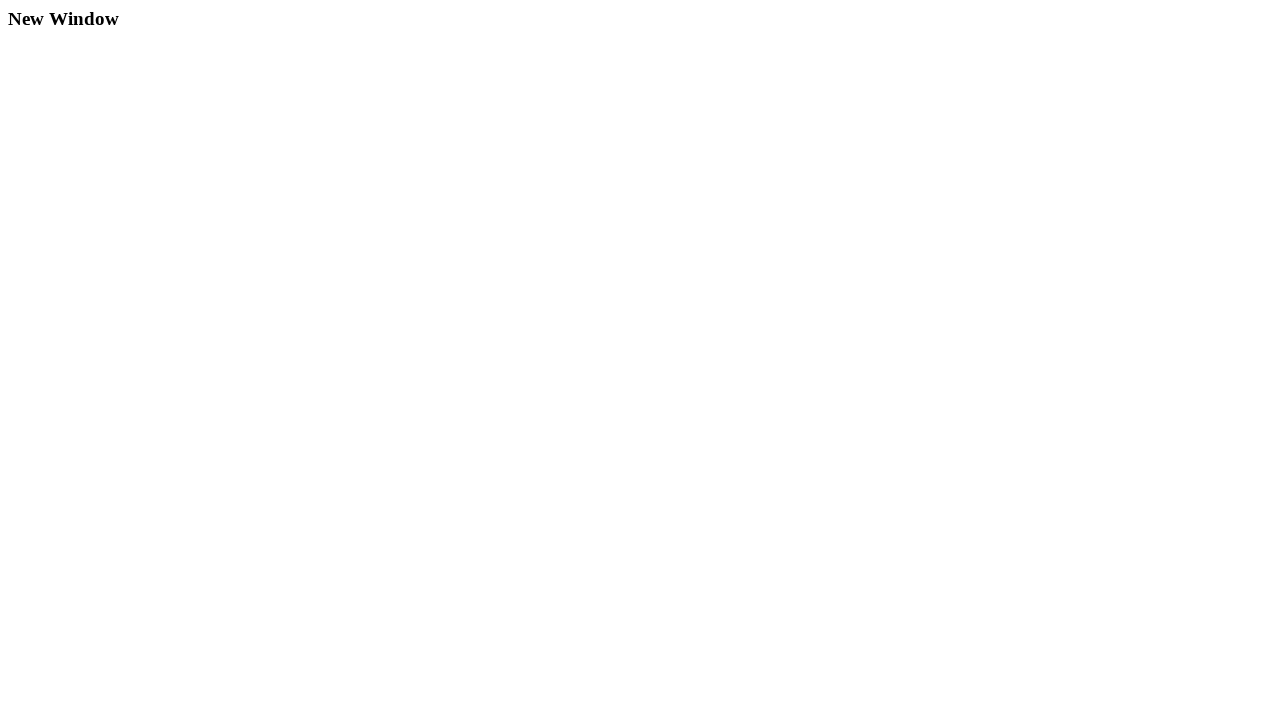

Verified 'New Window' text found in new window content
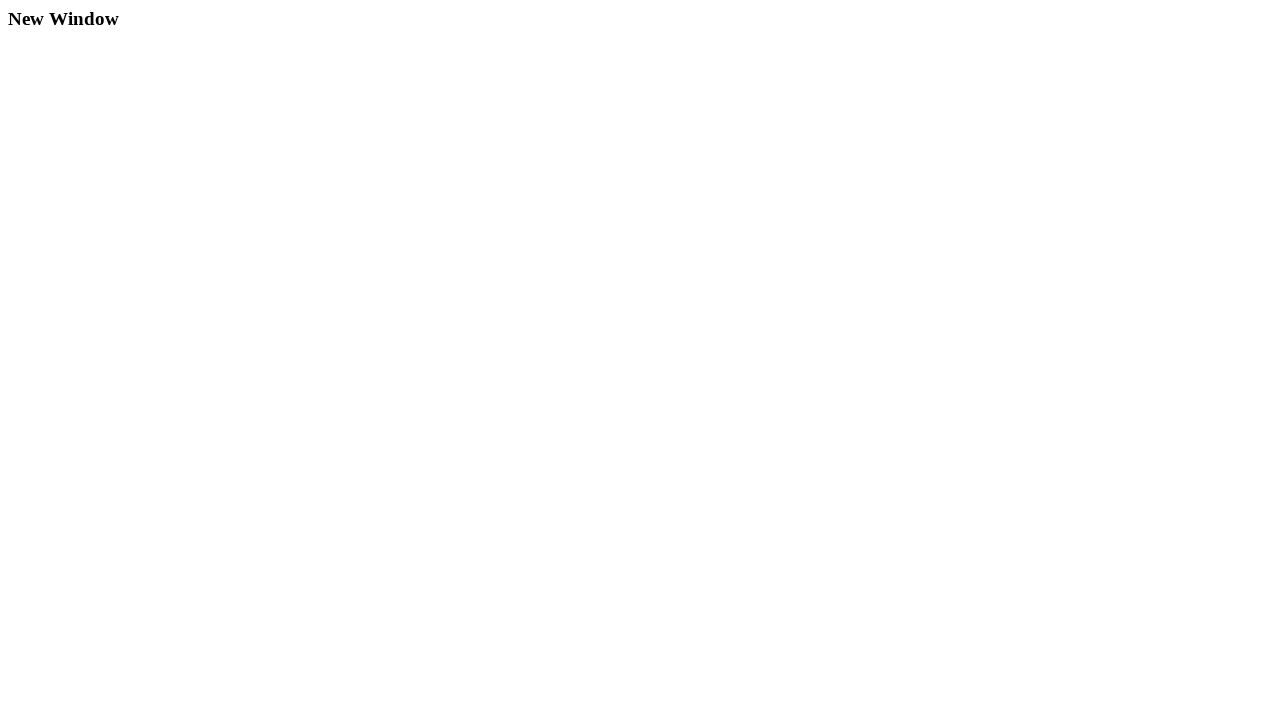

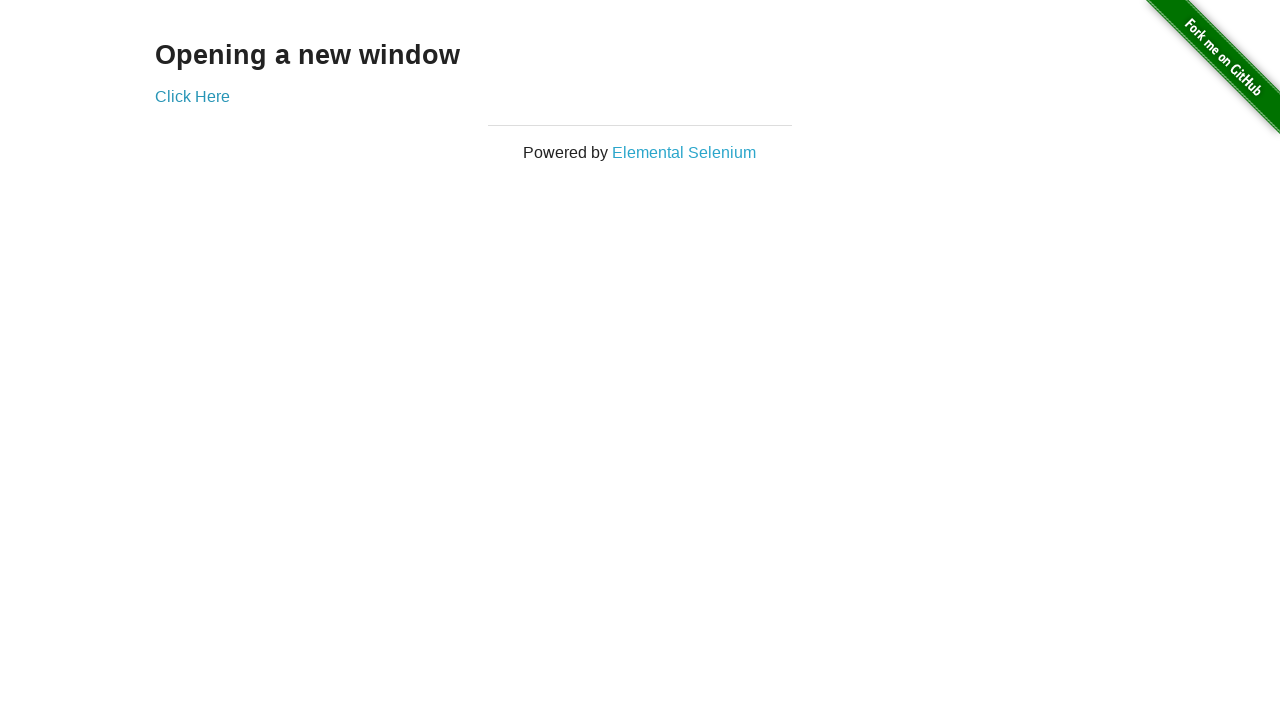